Tests file upload functionality by navigating to an Angular file upload demo page and clicking on the file input element to verify it is displayed and clickable.

Starting URL: http://nervgh.github.io/pages/angular-file-upload/examples/simple/

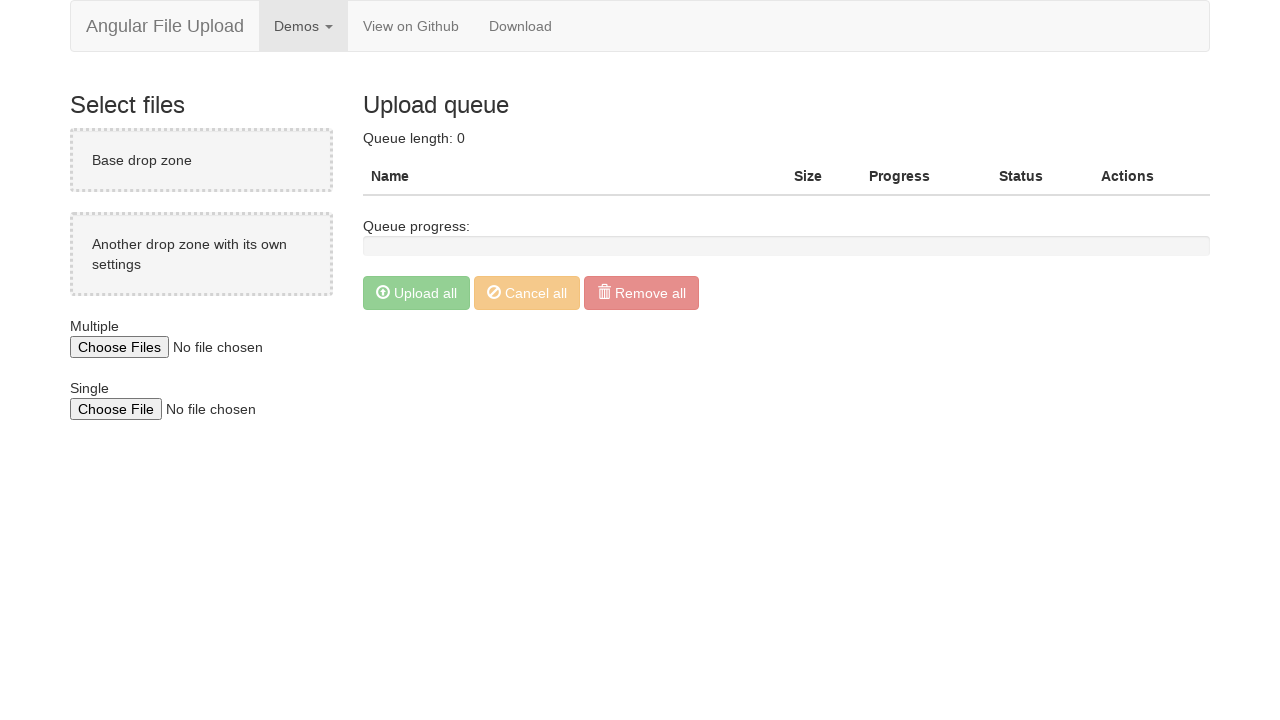

Located file input element on Angular file upload demo page
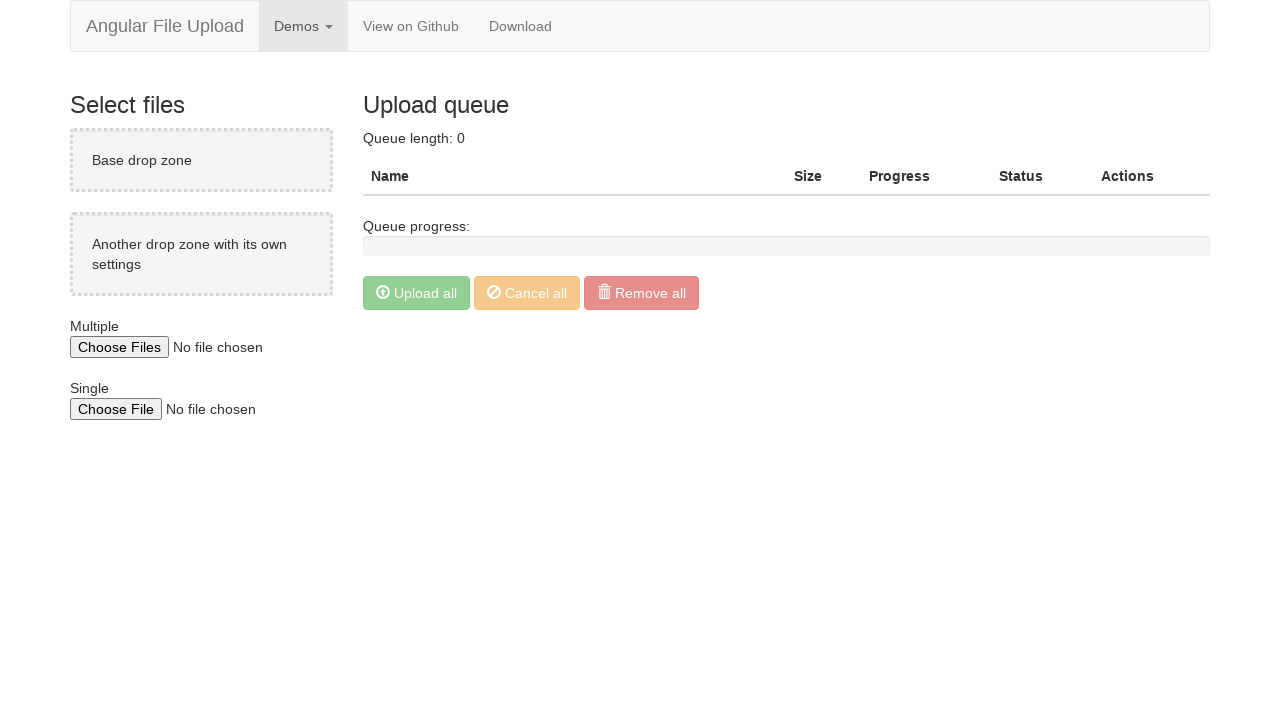

File input element became visible
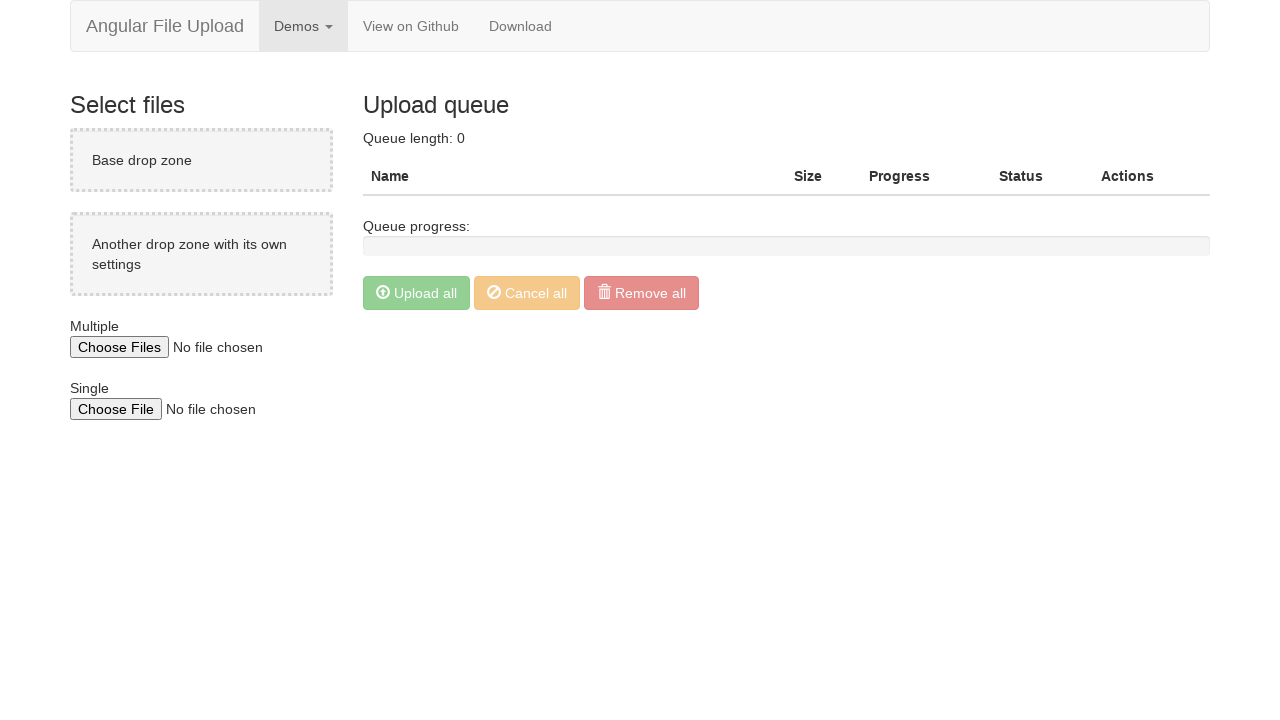

Clicked on file input element to trigger file upload dialog at (206, 347) on xpath=//html/body/div/div[2]/div[1]/input[1]
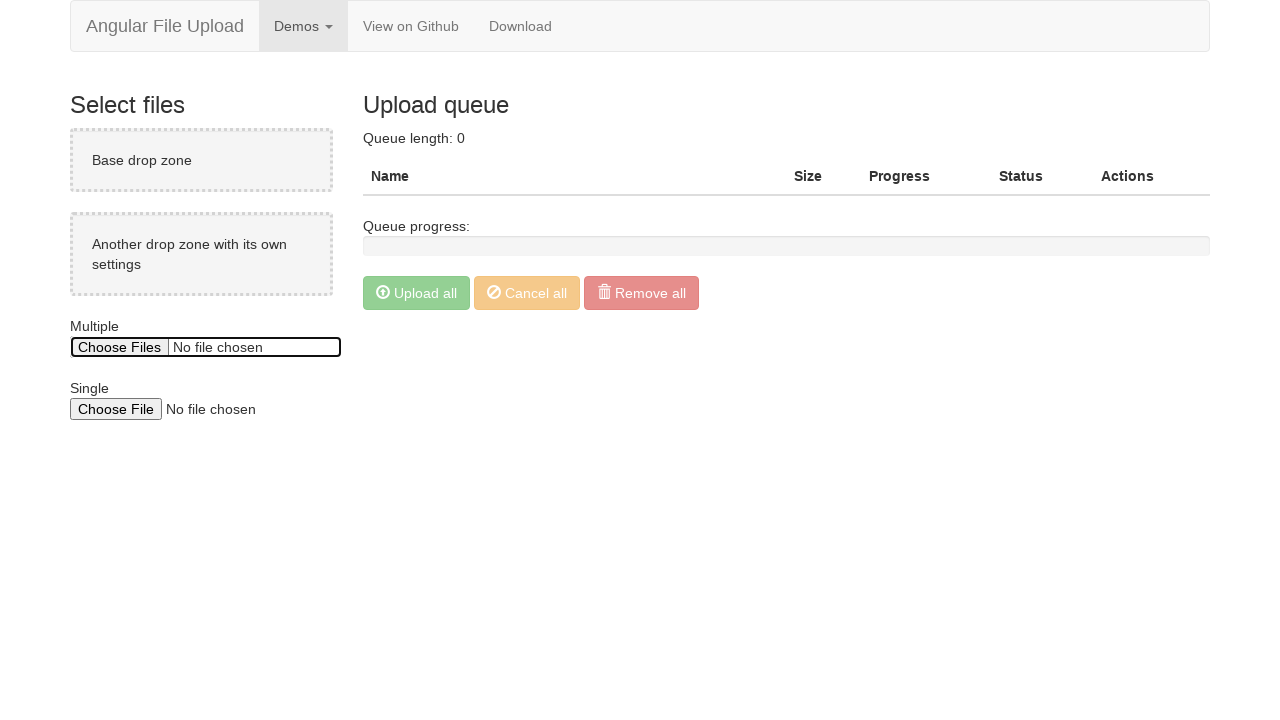

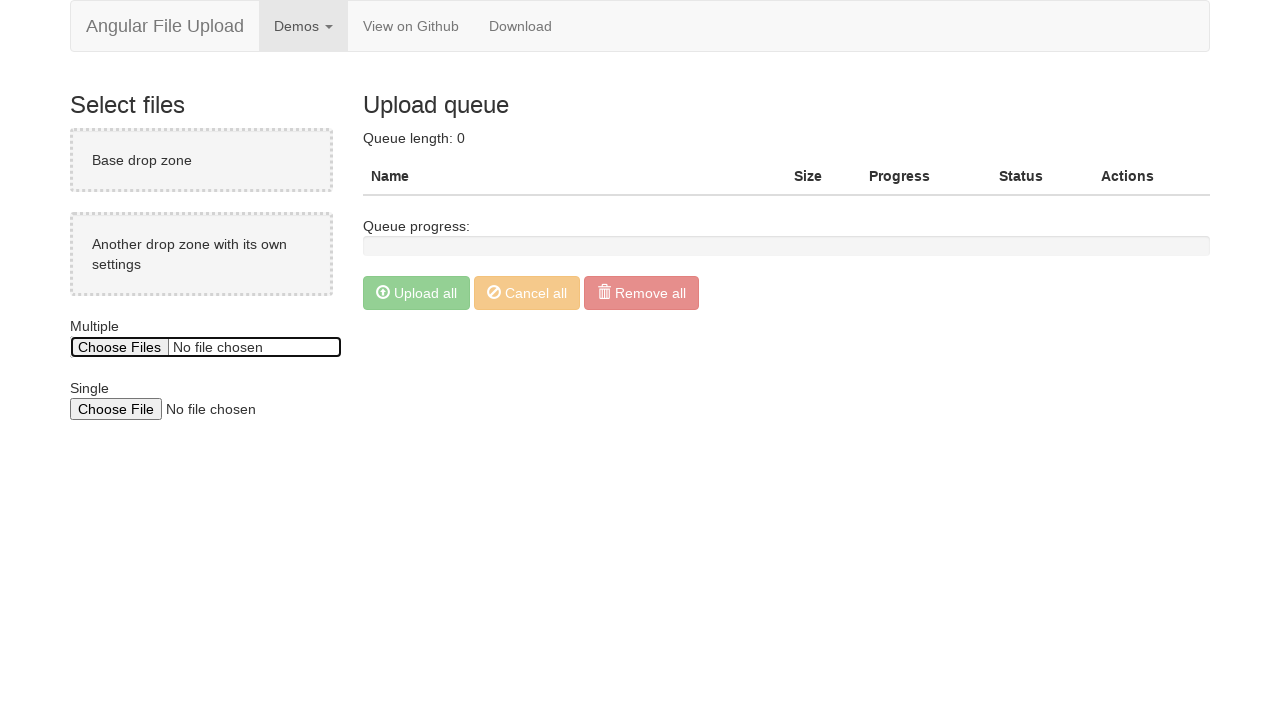